Tests zip code validation error when entering special symbols instead of numbers

Starting URL: https://www.sharelane.com/

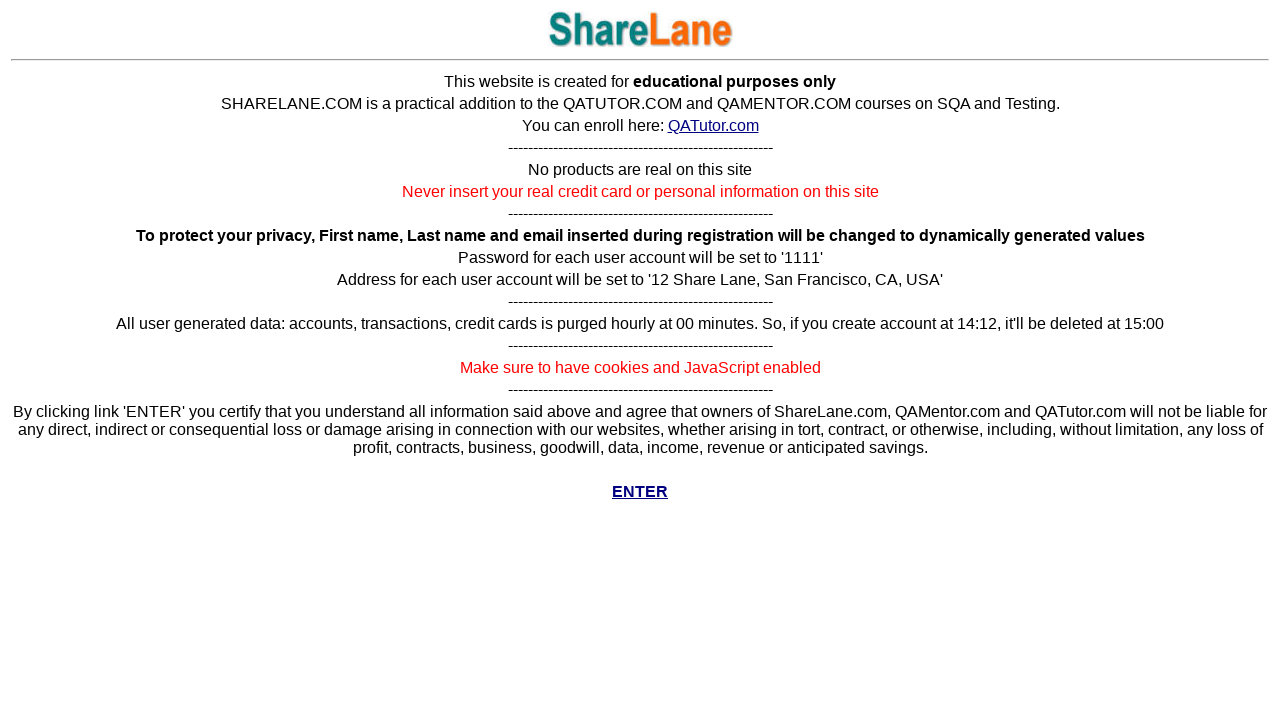

Clicked ENTER button on home page at (640, 492) on xpath=//b[text() = 'ENTER']
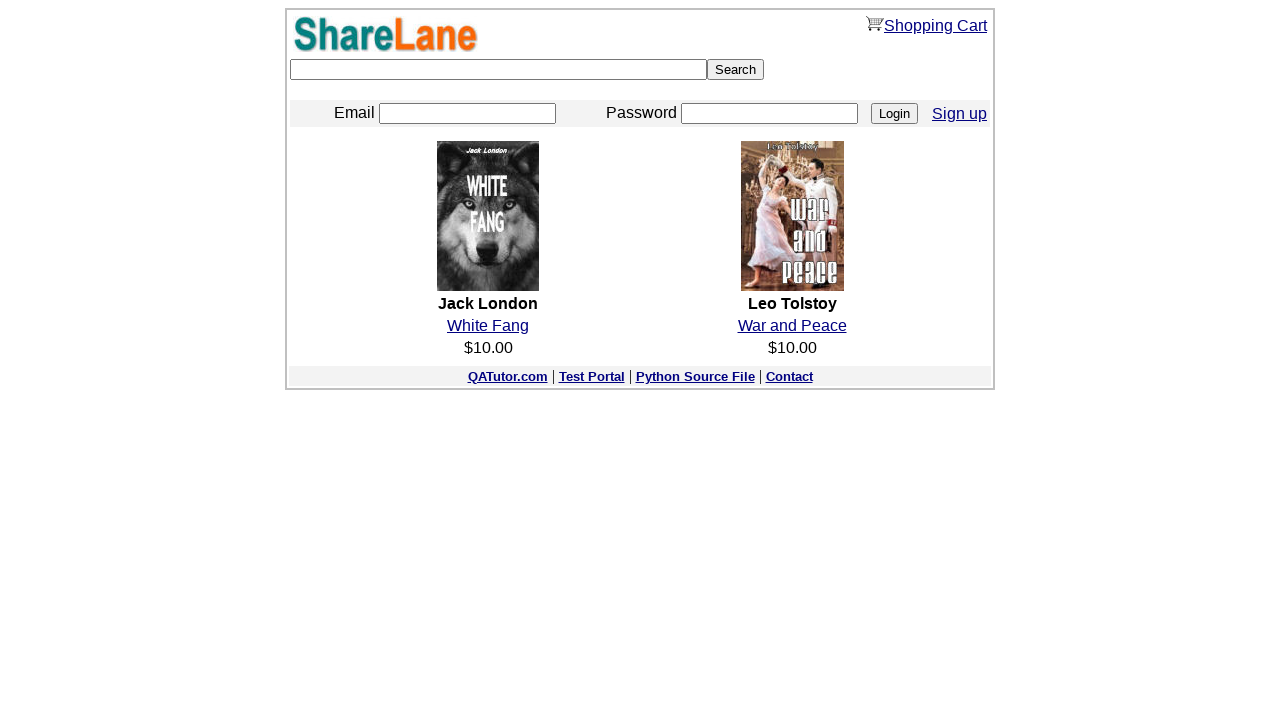

Clicked registration link at (960, 113) on xpath=//a[@href='./register.py']
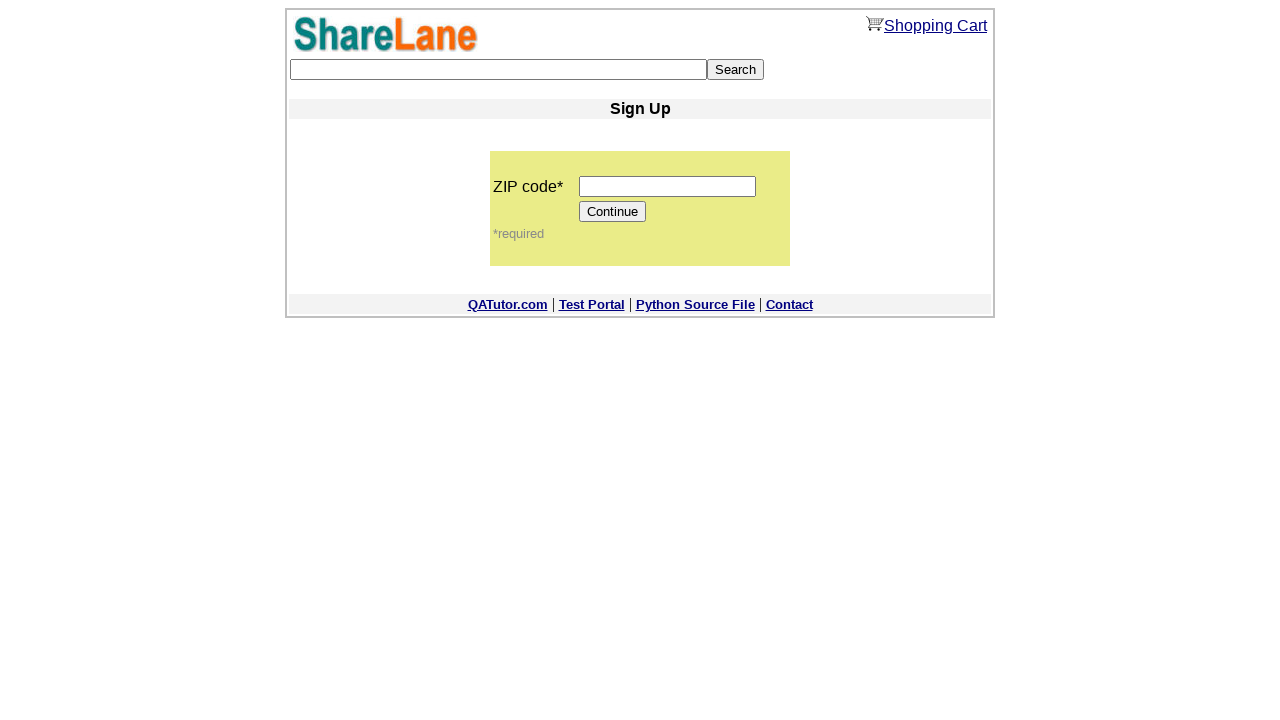

Clicked on zip code input field at (668, 186) on input[name='zip_code']
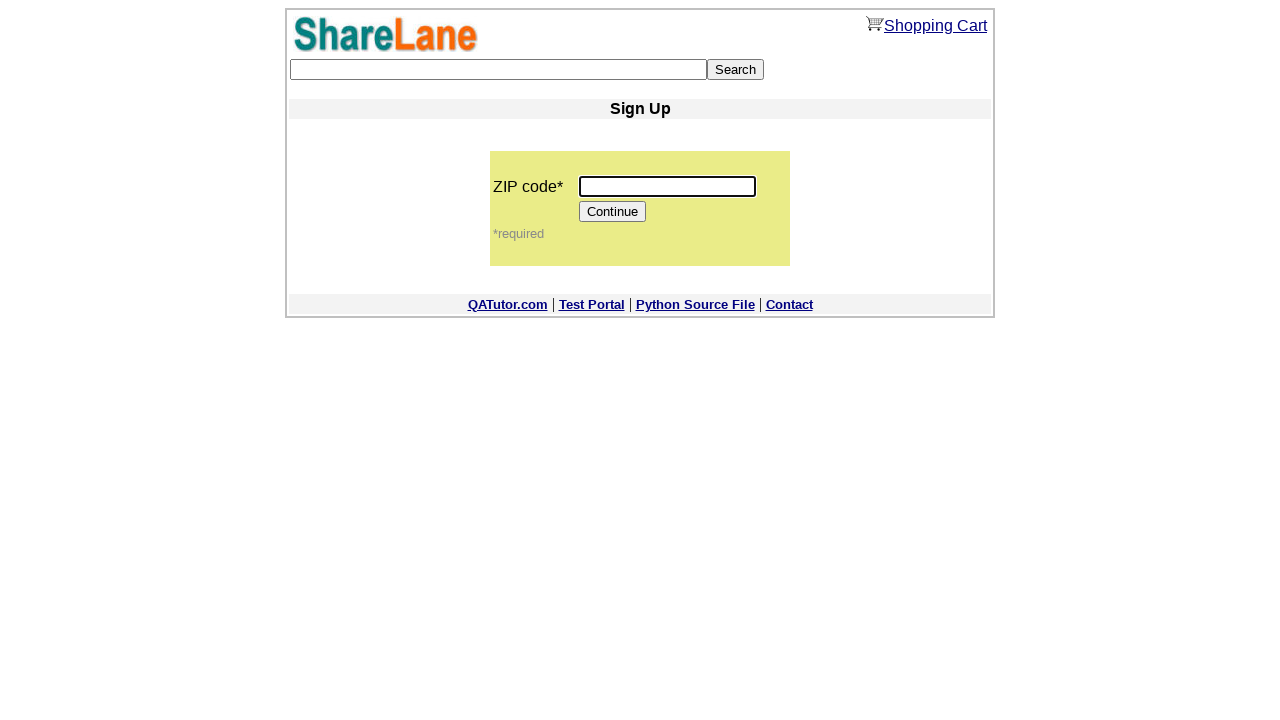

Filled zip code field with special symbols instead of numbers on input[name='zip_code']
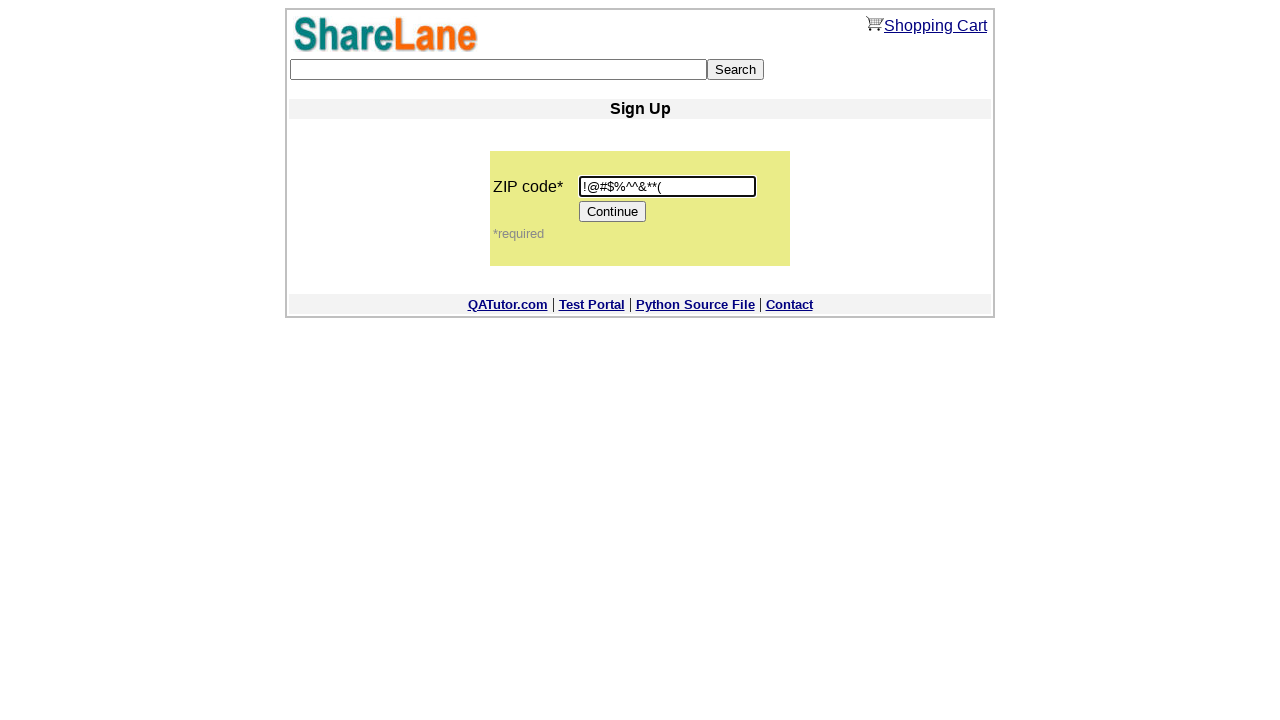

Clicked Continue button to submit form with invalid zip code at (613, 212) on input[value='Continue']
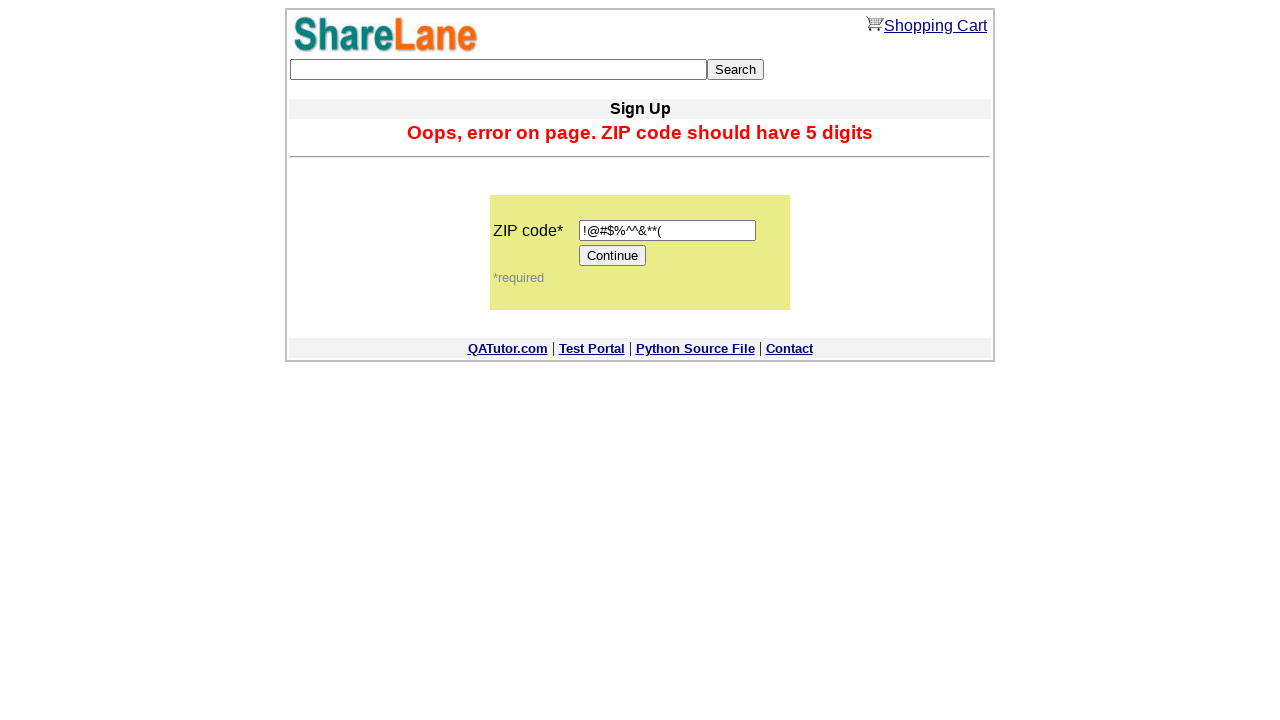

Zip code validation error message appeared
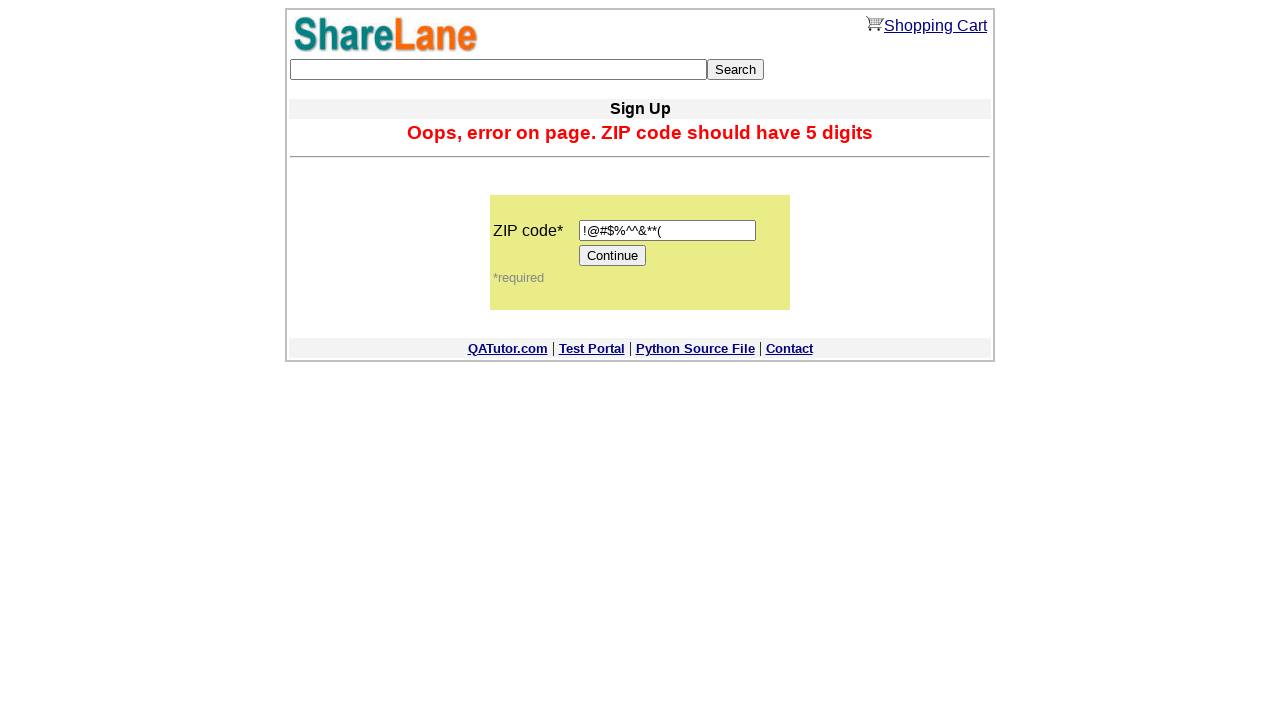

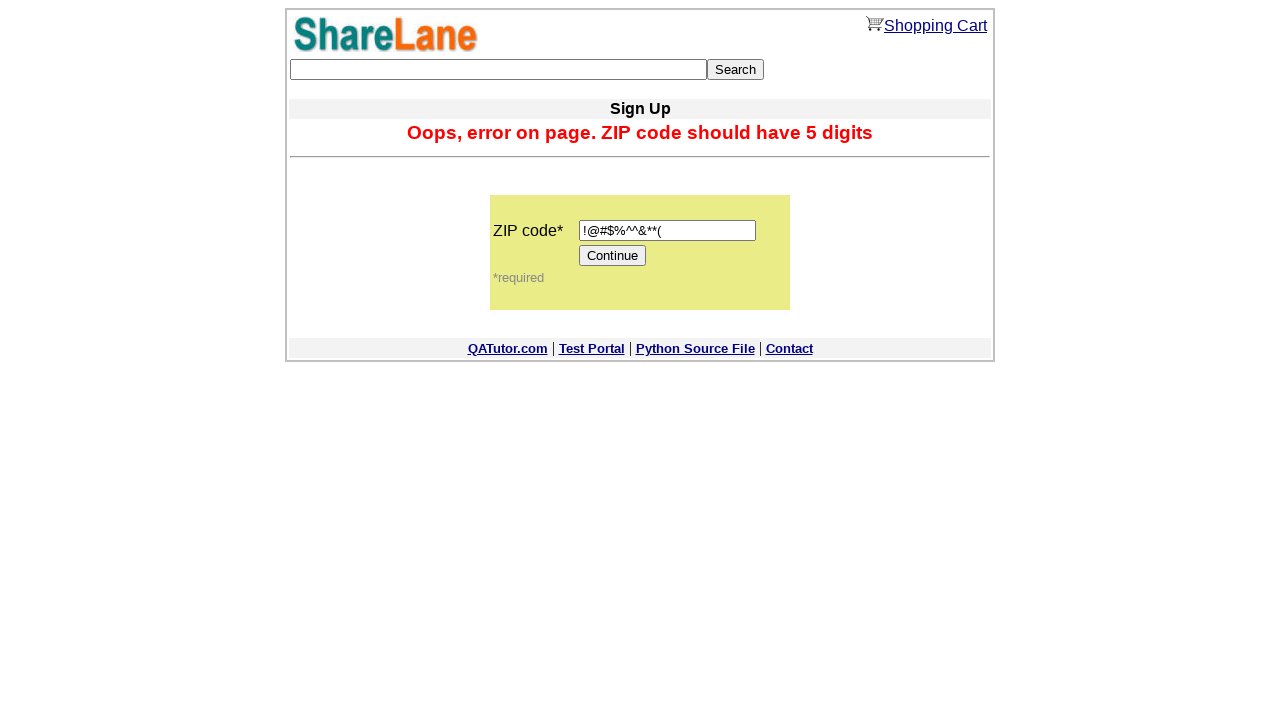